Tests a text box form by filling in full name, email, current address, and permanent address fields, then submitting the form.

Starting URL: https://demoqa.com/text-box

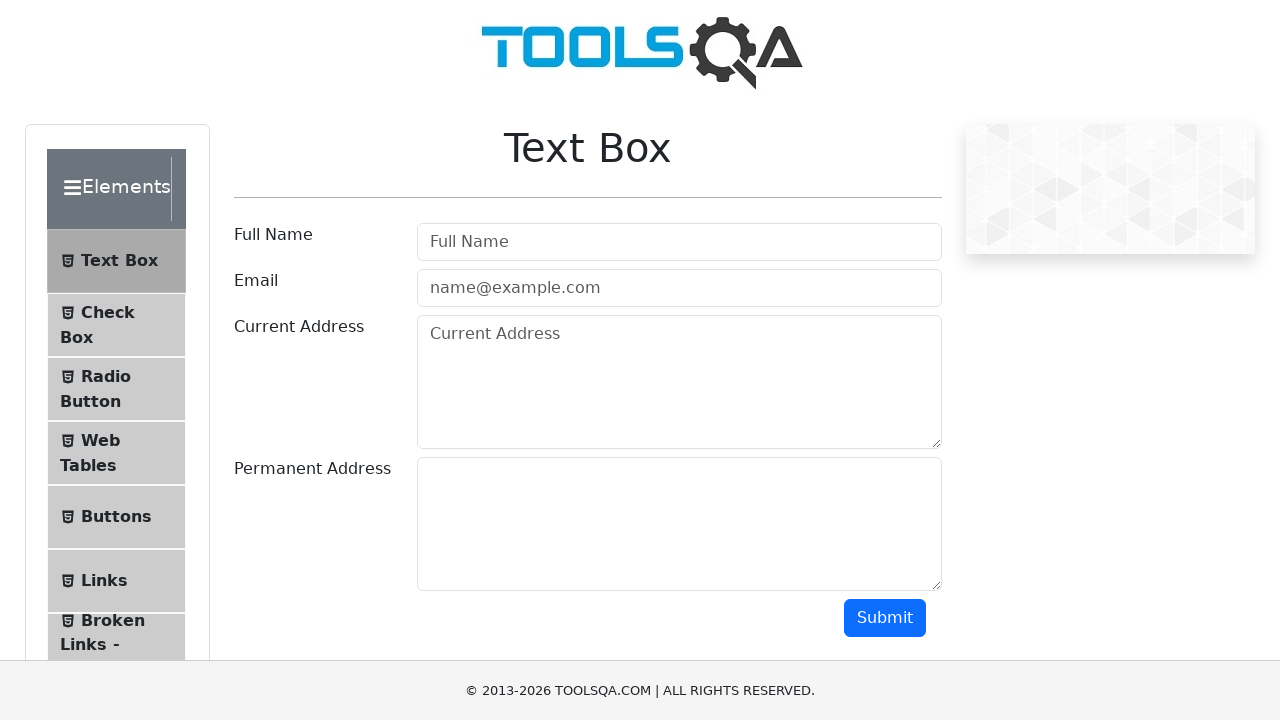

Clicked on Full Name text box at (679, 242) on internal:role=textbox[name="Full Name"i]
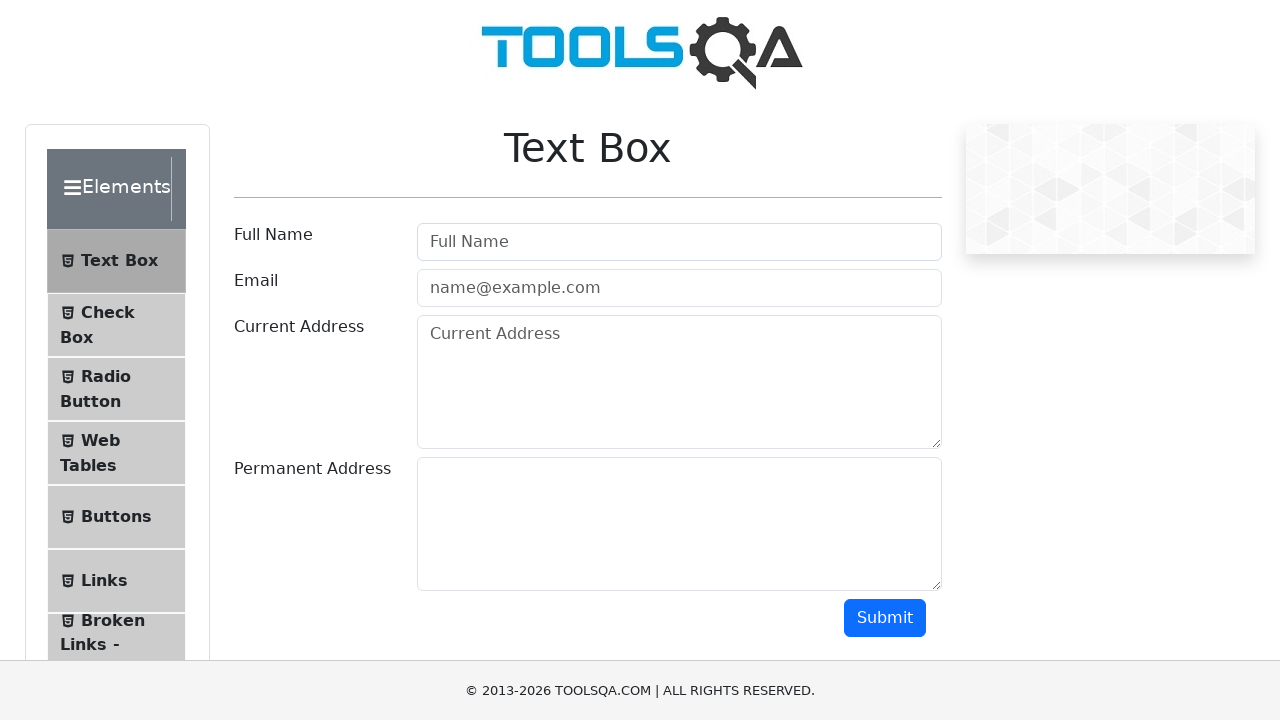

Filled Full Name field with 'Luis' on internal:role=textbox[name="Full Name"i]
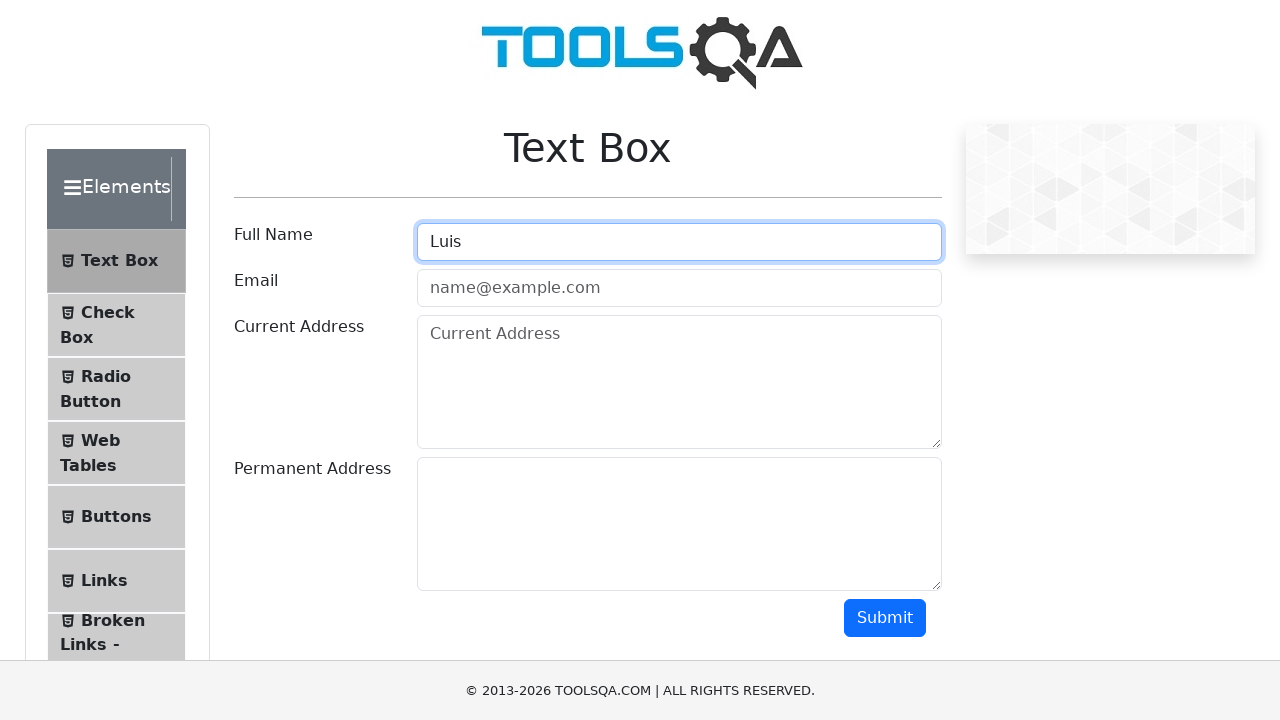

Clicked on Email text box at (679, 288) on internal:role=textbox[name="name@example.com"i]
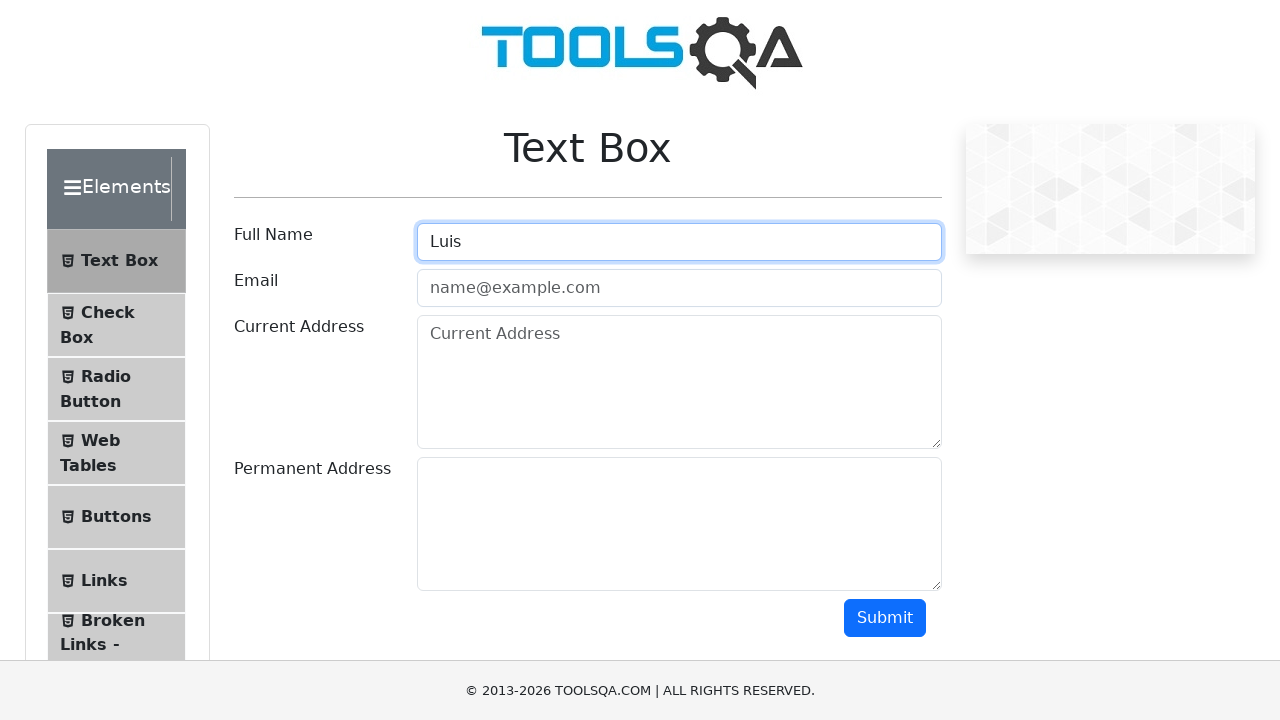

Filled Email field with 'luis@test.com' on internal:role=textbox[name="name@example.com"i]
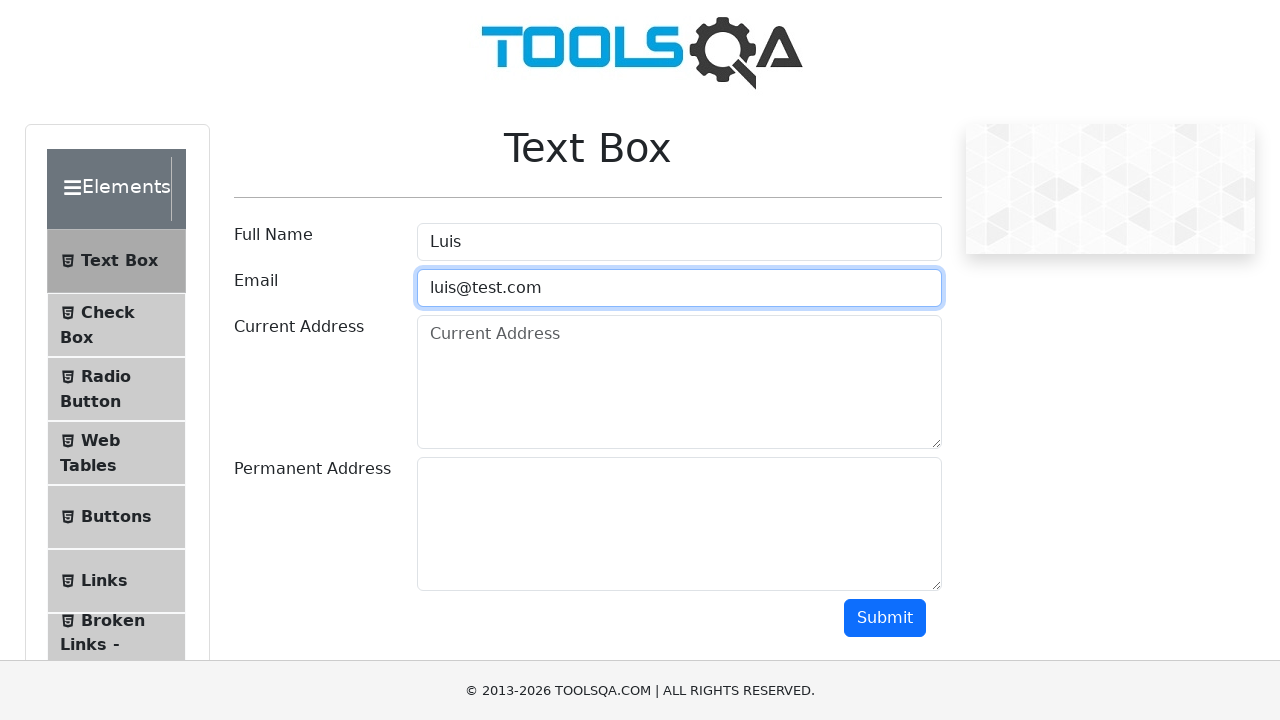

Pressed Tab to move to next field on internal:role=textbox[name="name@example.com"i]
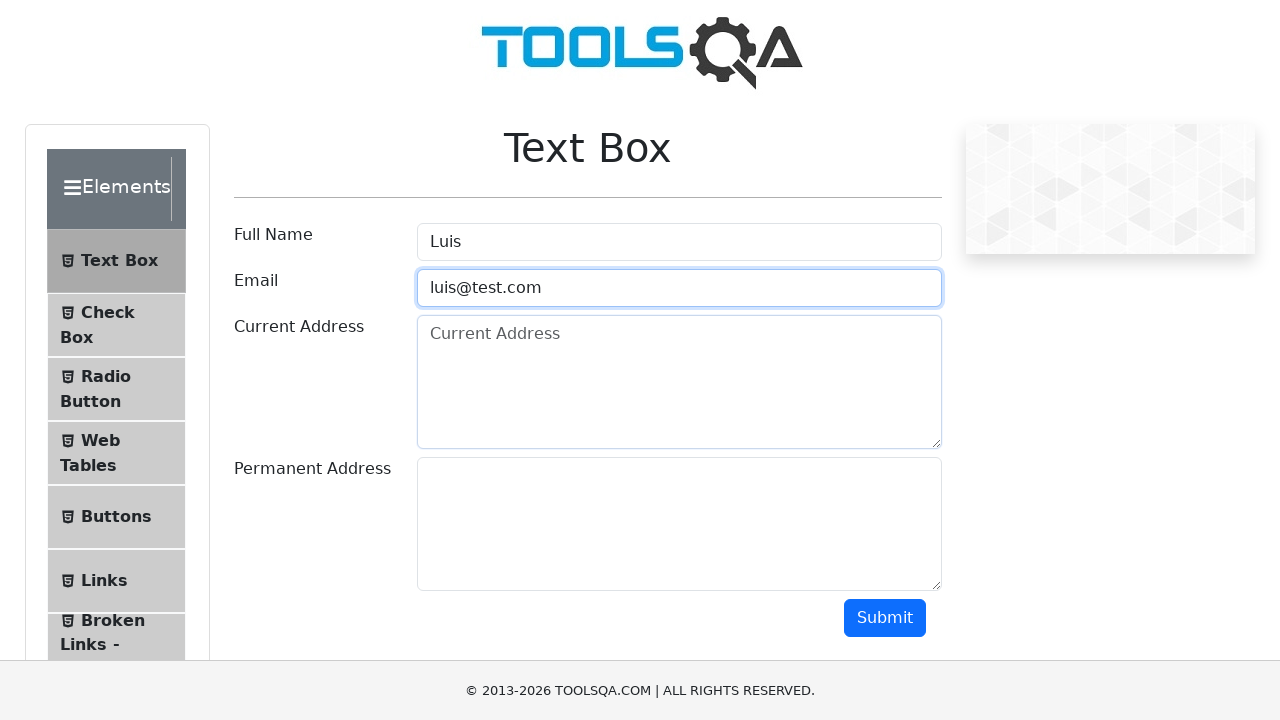

Filled Current Address field with 'demo de la direccion 1' on internal:role=textbox[name="Current Address"i]
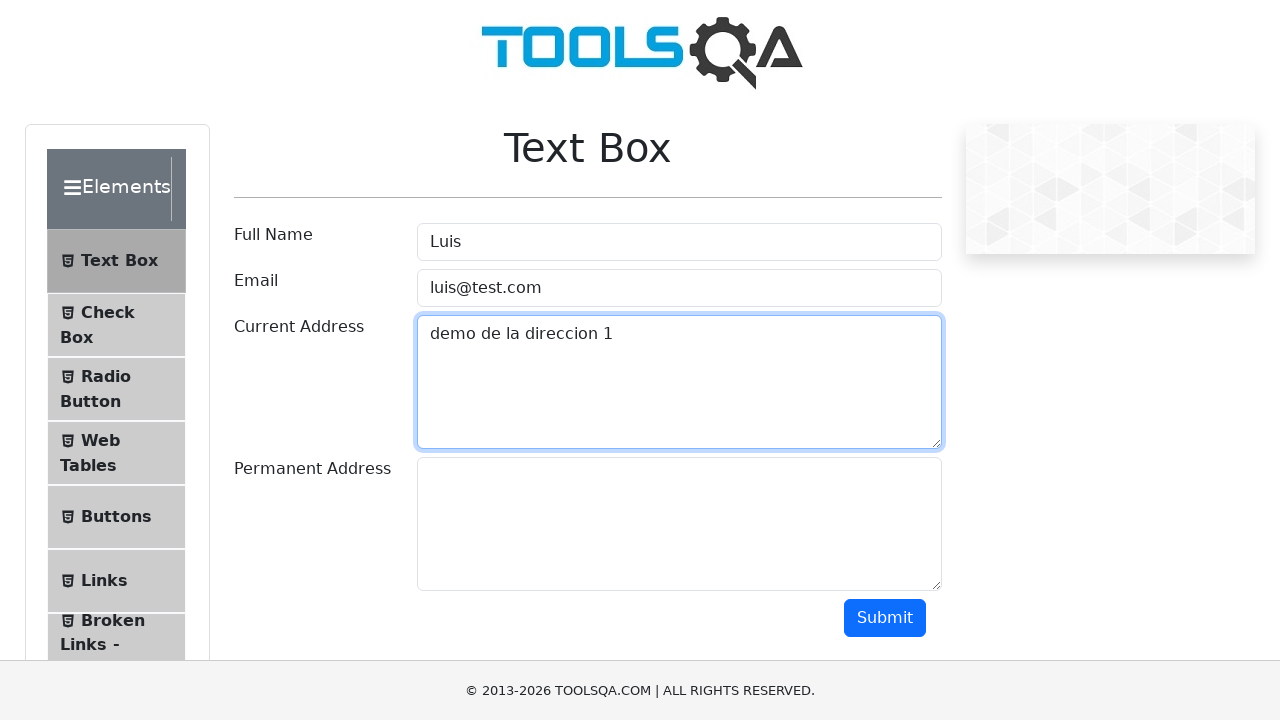

Clicked on Permanent Address text box at (679, 524) on #permanentAddress
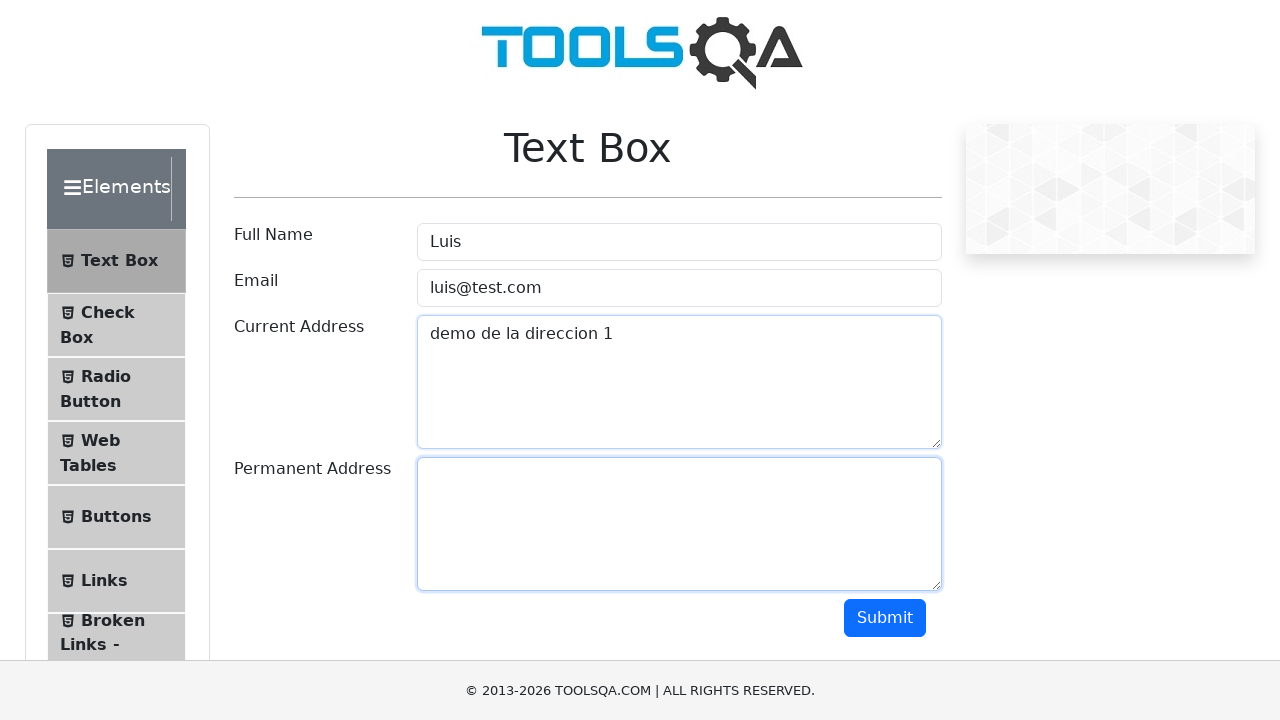

Filled Permanent Address field with 'Demo de la direccion 2' on #permanentAddress
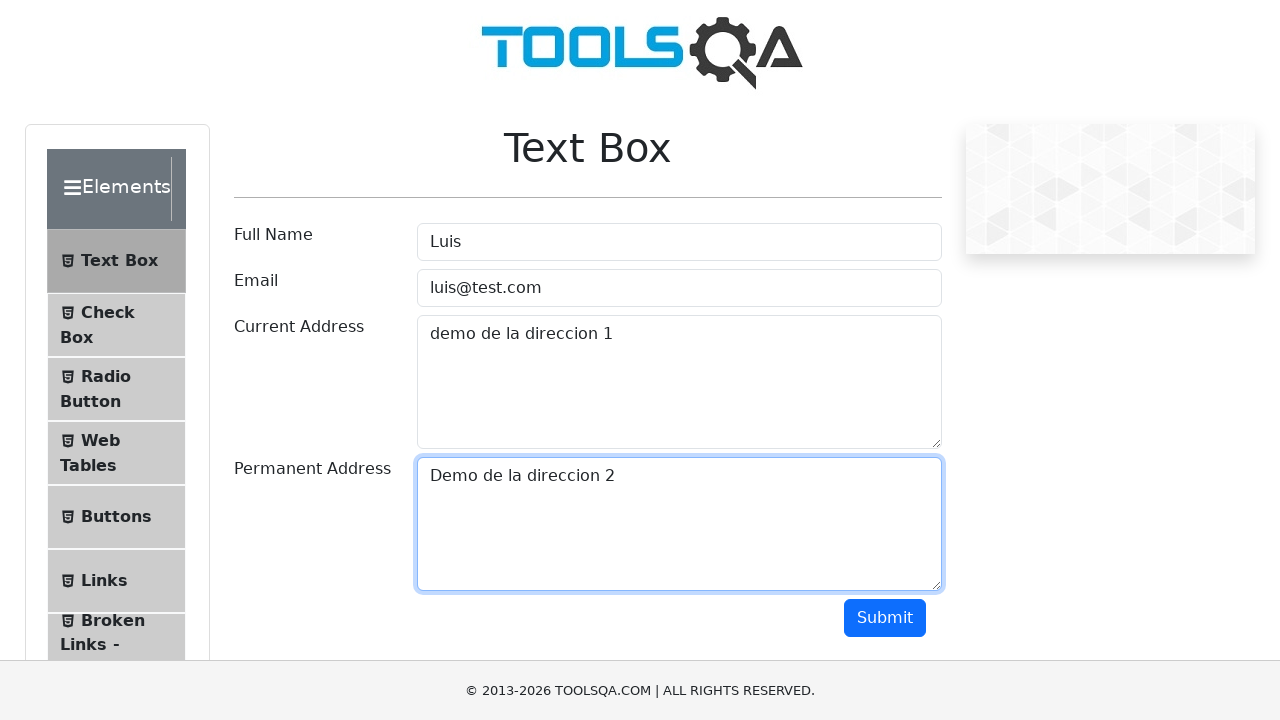

Clicked Submit button to submit the form at (885, 618) on internal:role=button[name="Submit"i]
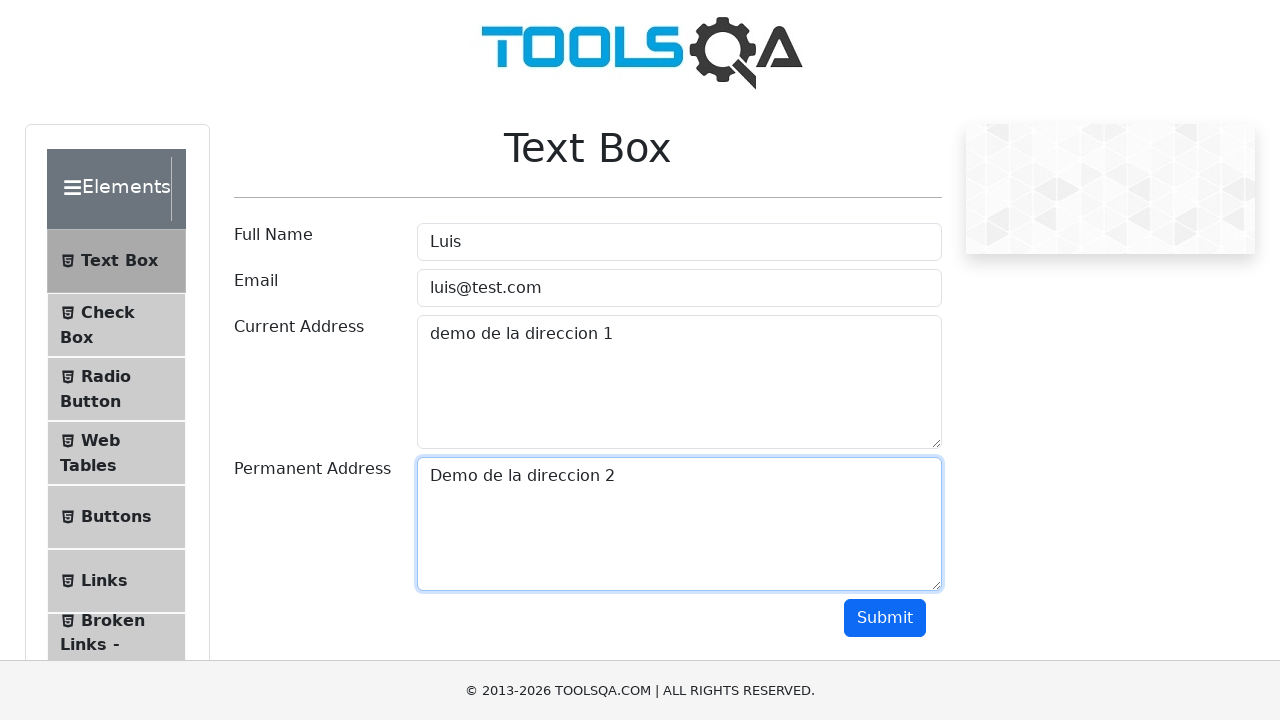

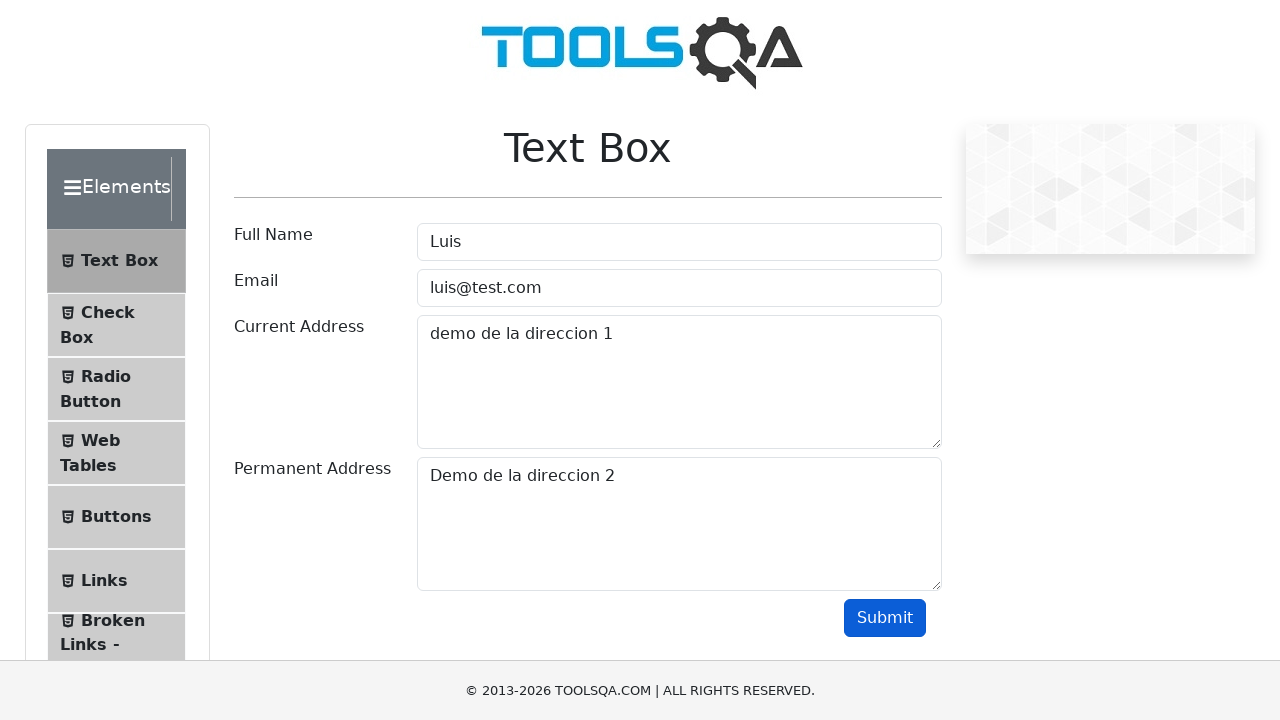